Tests a verification button functionality by clicking it and checking for a success message

Starting URL: http://suninjuly.github.io/wait1.html

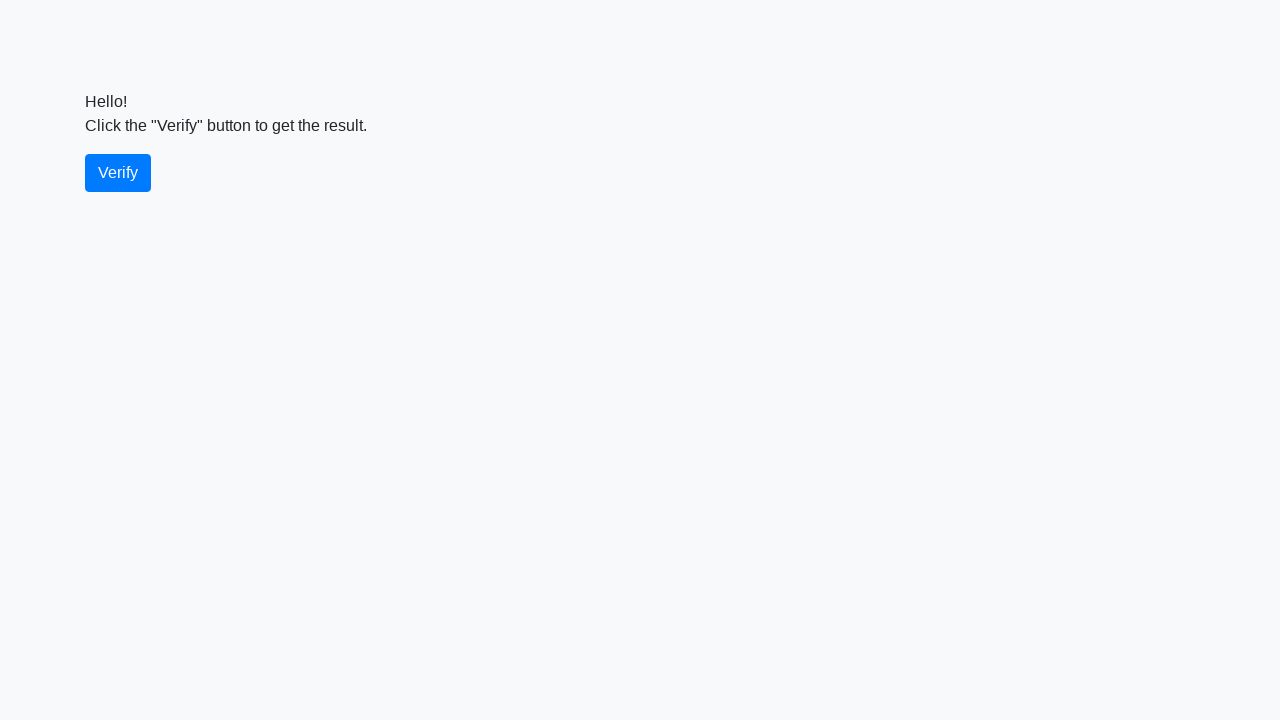

Clicked the verify button at (118, 173) on #verify
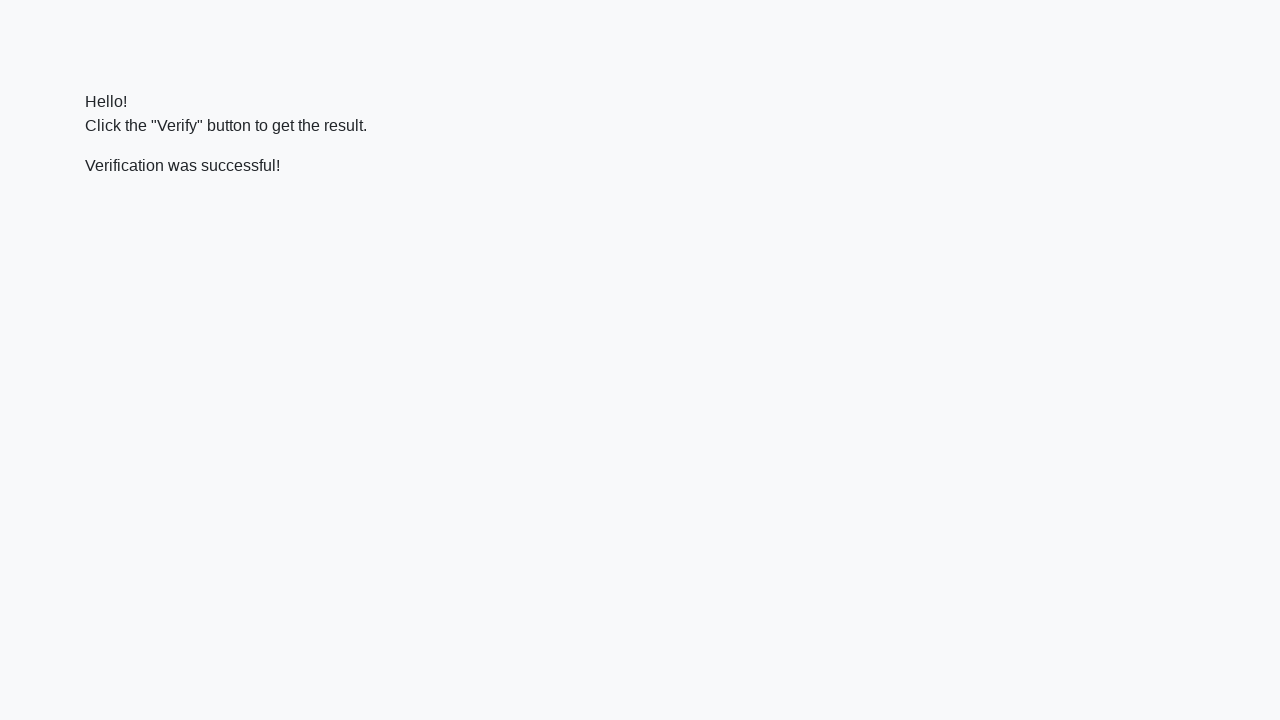

Waited for success message to appear
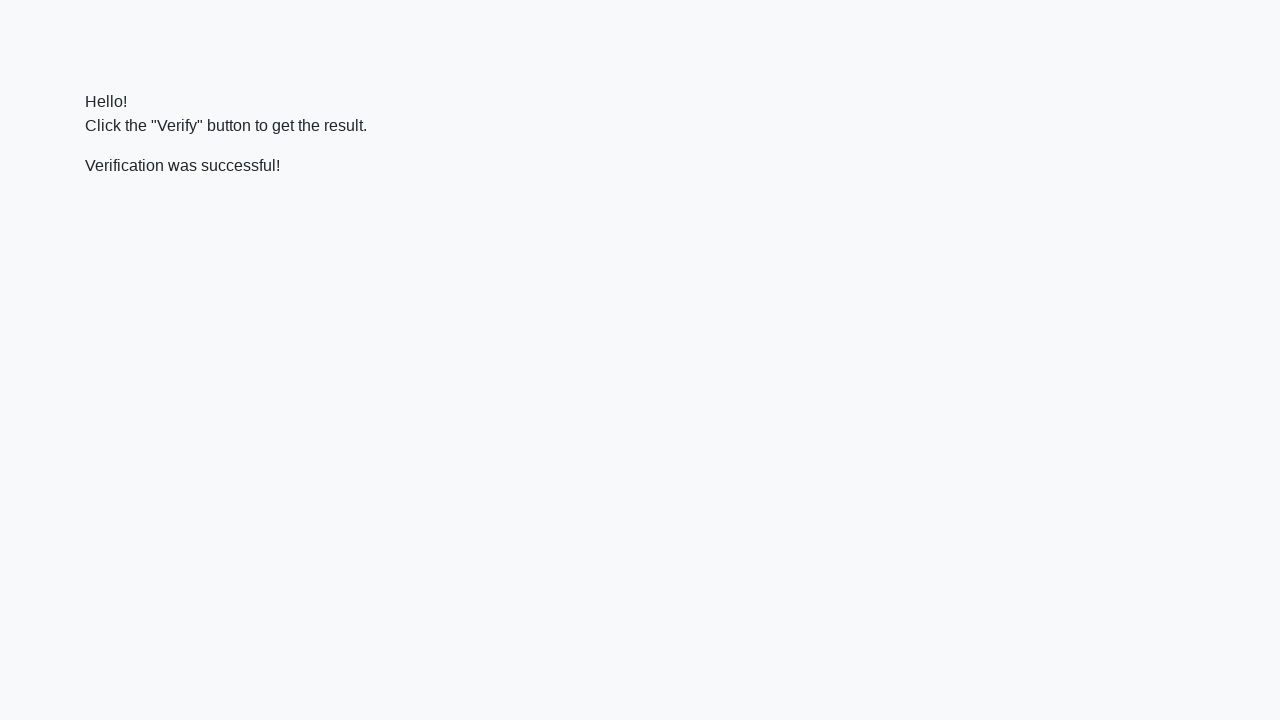

Verified success message contains 'successful'
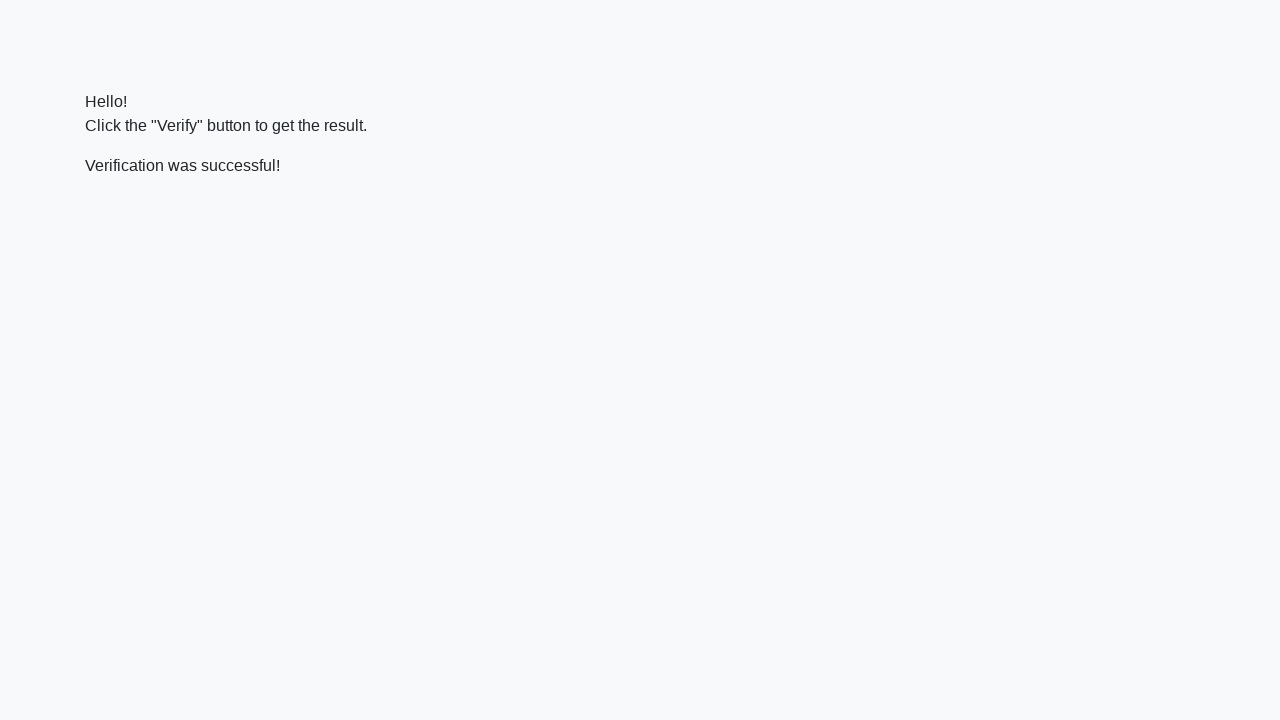

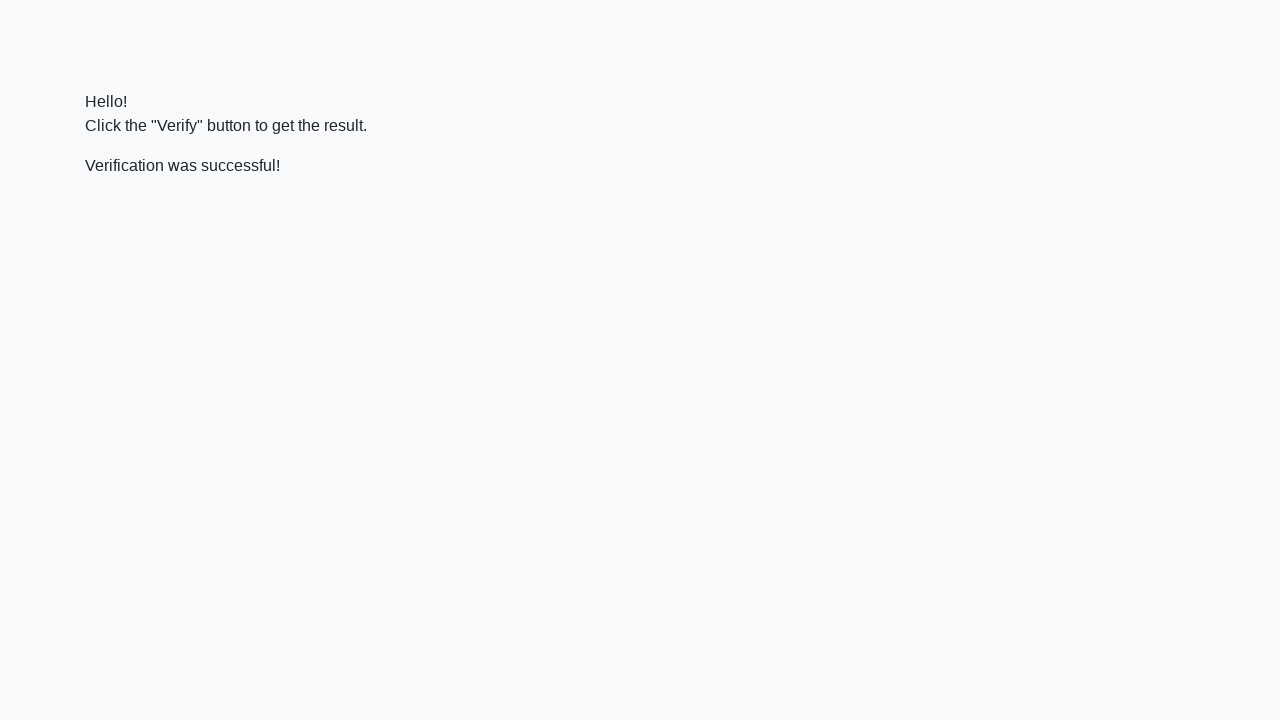